Lists and prints all anchor tag elements on the Spotify homepage

Starting URL: https://www.spotify.com/uy/

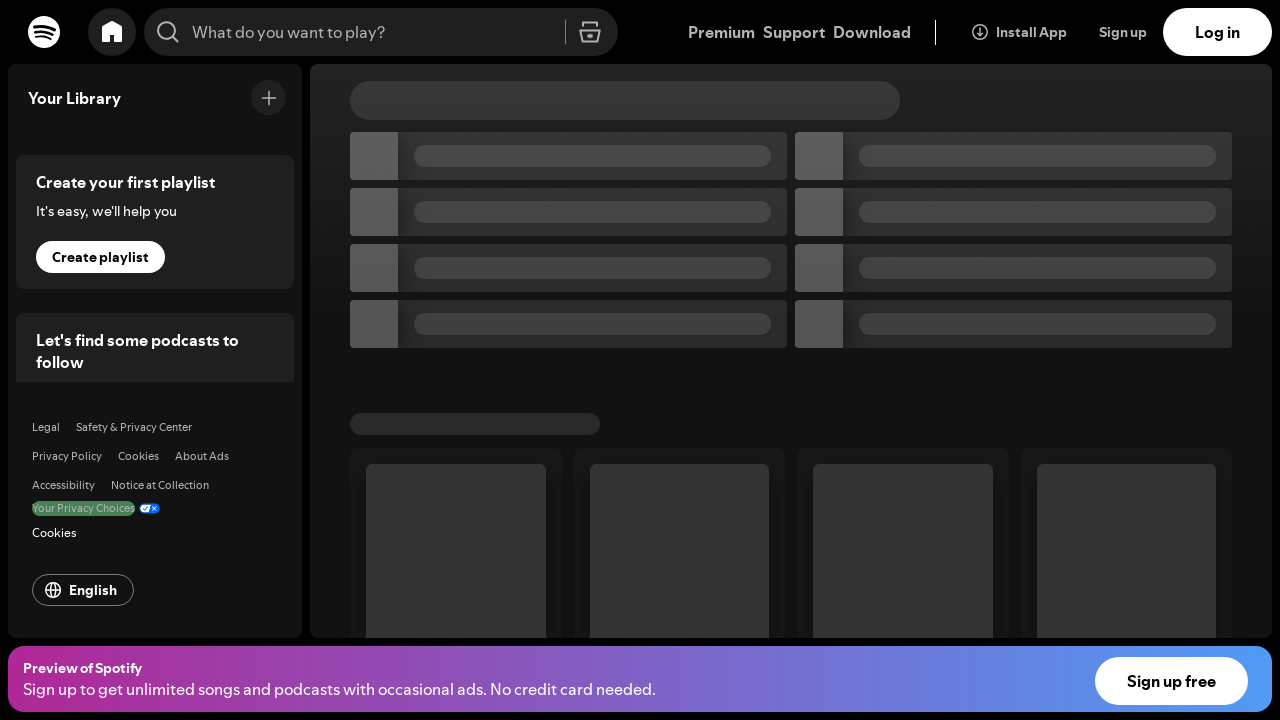

Navigated to Spotify Uruguay homepage
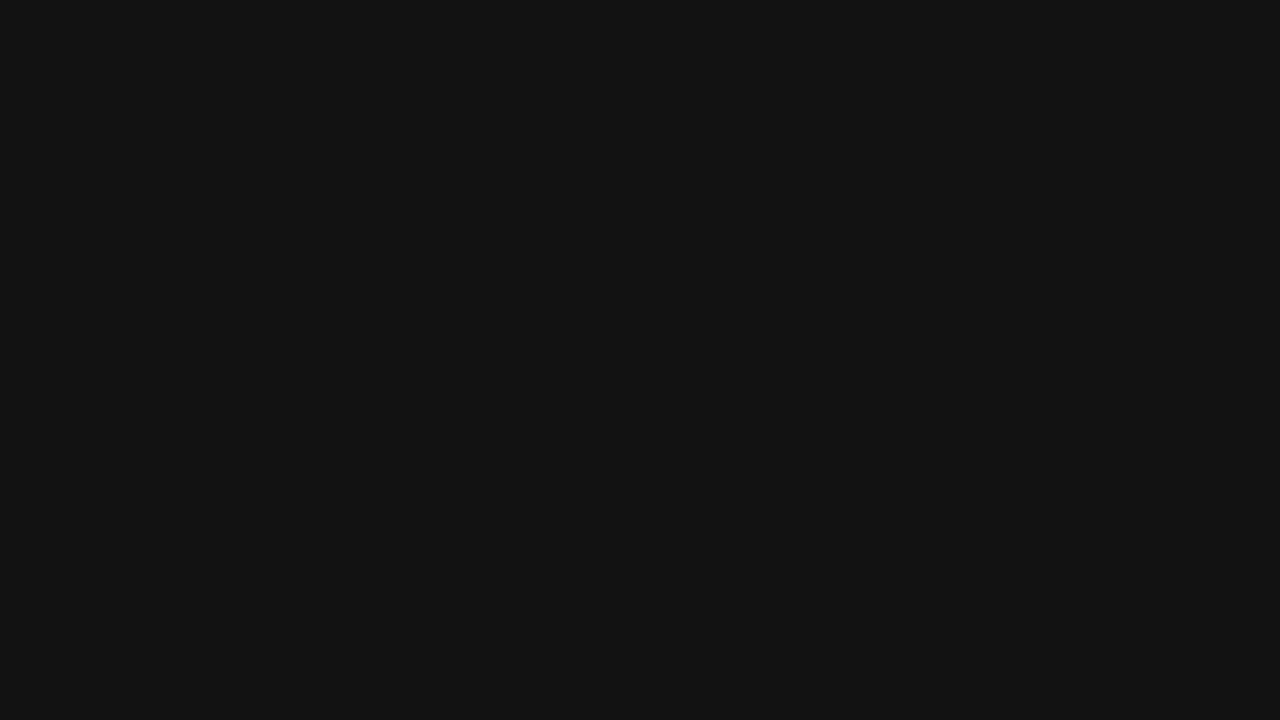

Located all anchor tag elements on the page
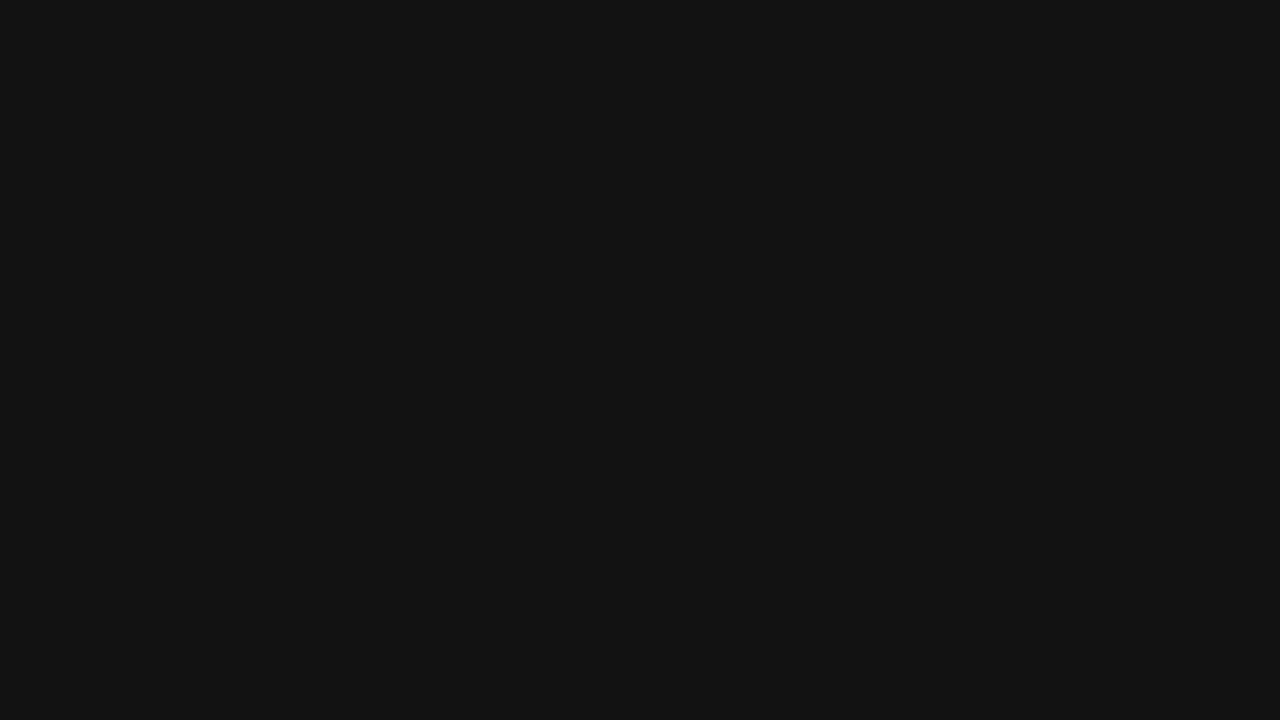

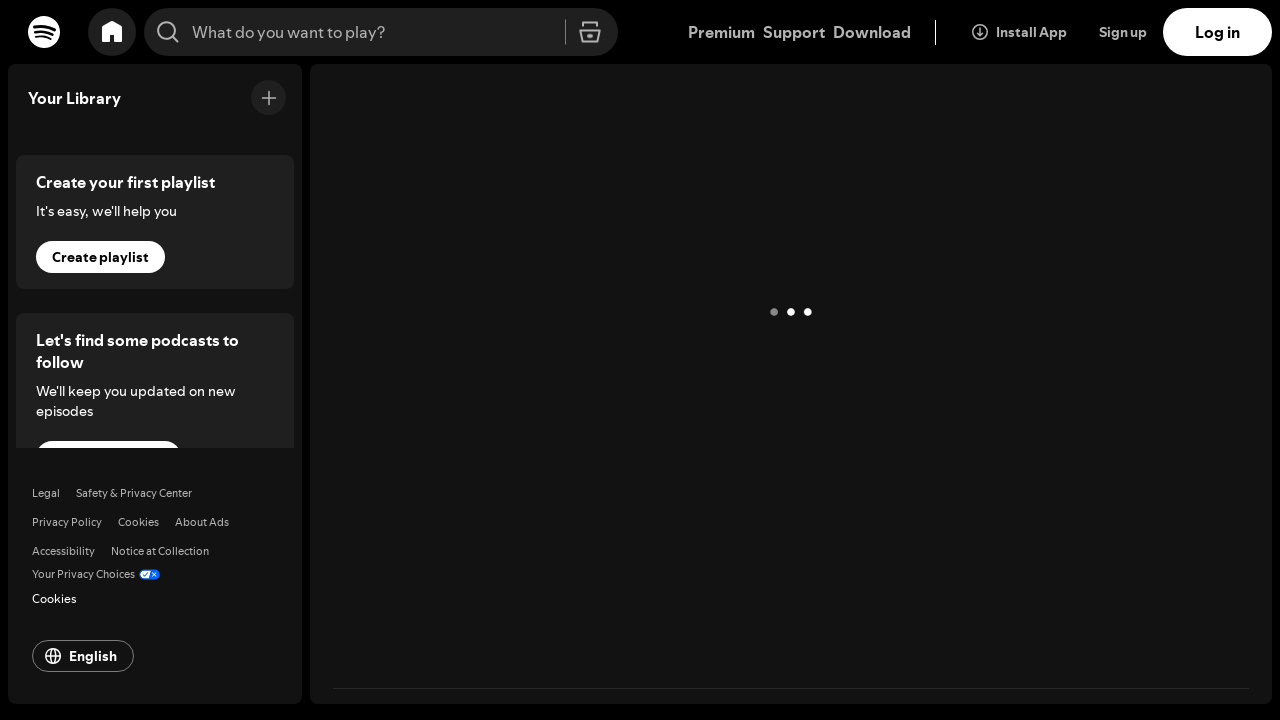